Tests a dropdown on a practice automation site by selecting Option1, Option2, and Option3 and verifying each selection.

Starting URL: https://rahulshettyacademy.com/AutomationPractice/

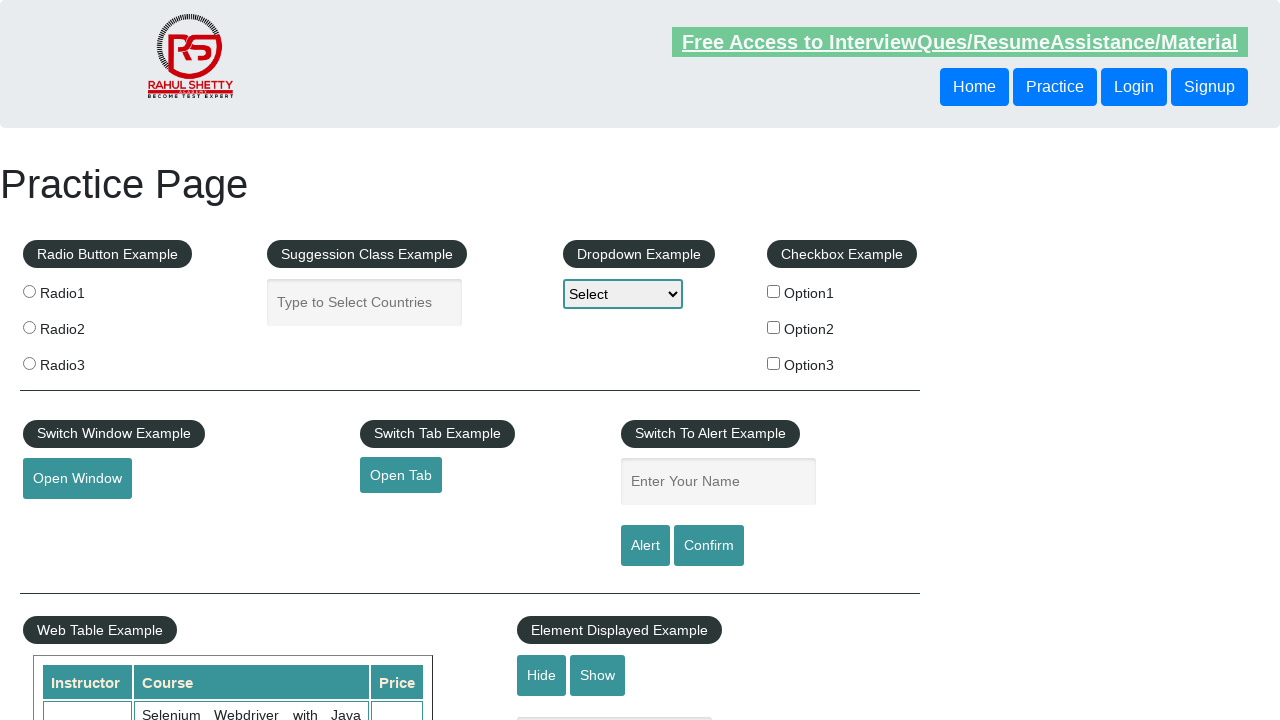

Navigated to practice automation site
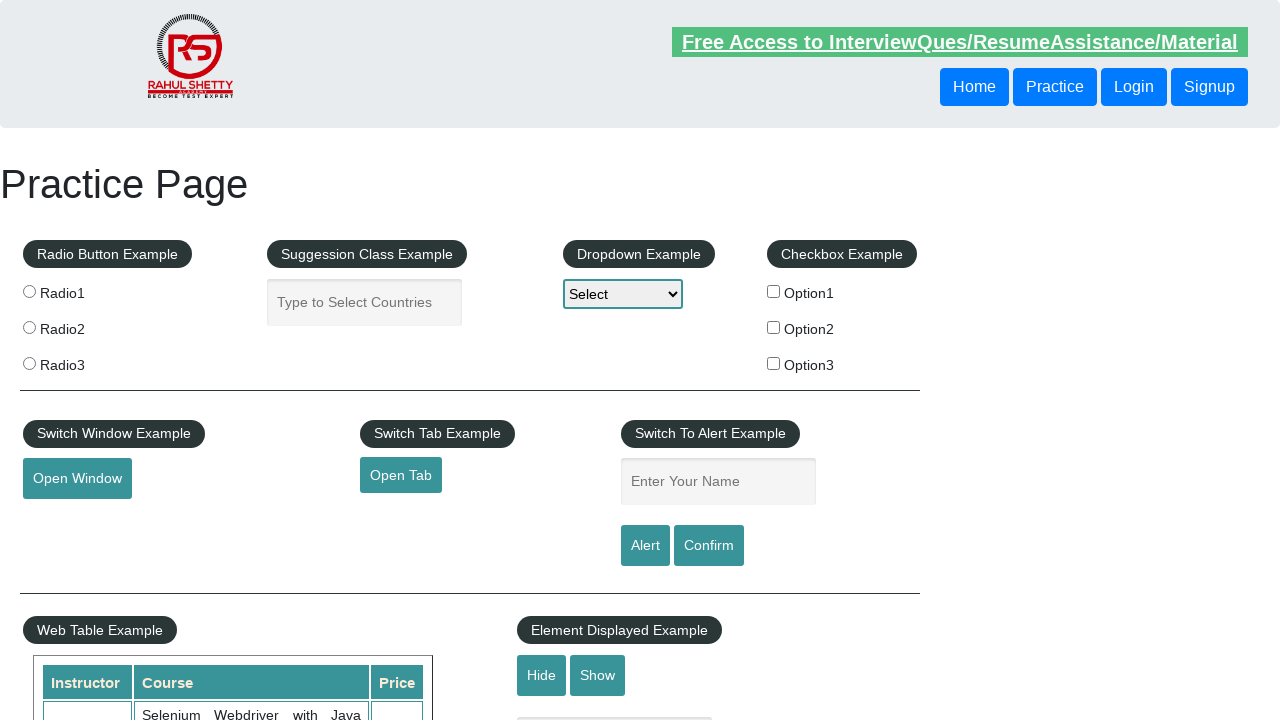

Selected Option1 from dropdown on [id="dropdown-class-example"]
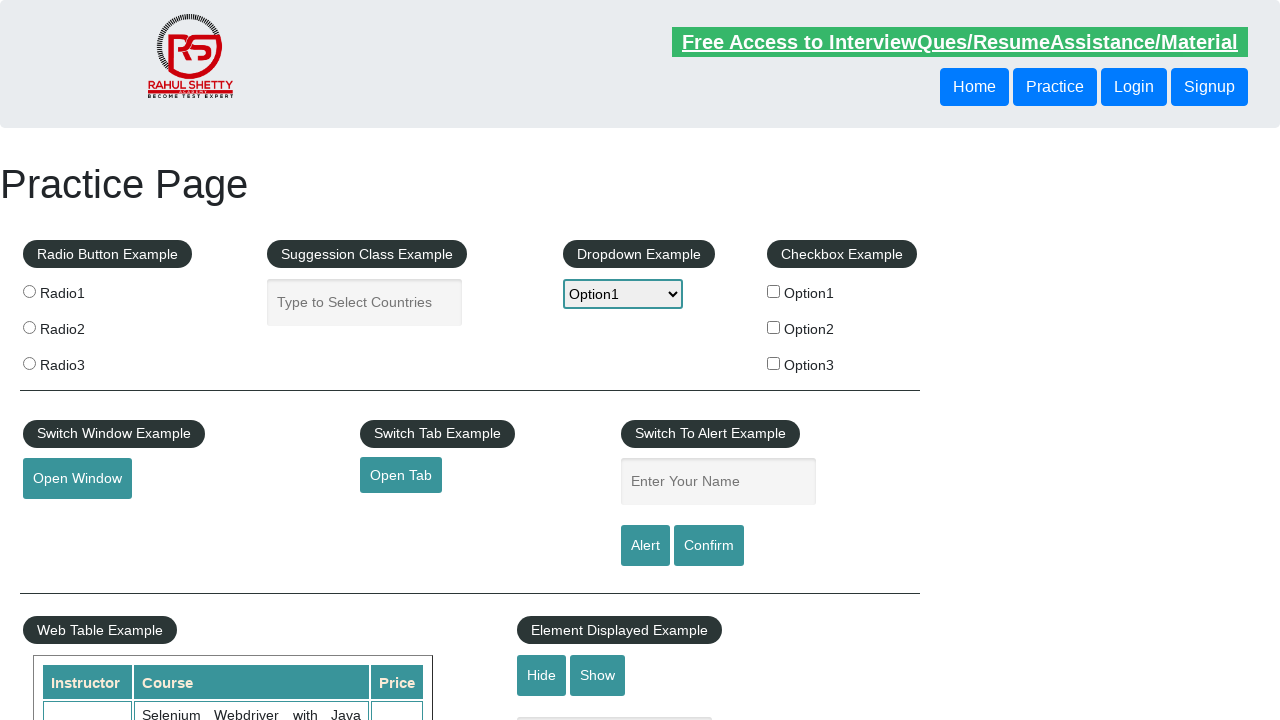

Selected Option2 from dropdown on [id="dropdown-class-example"]
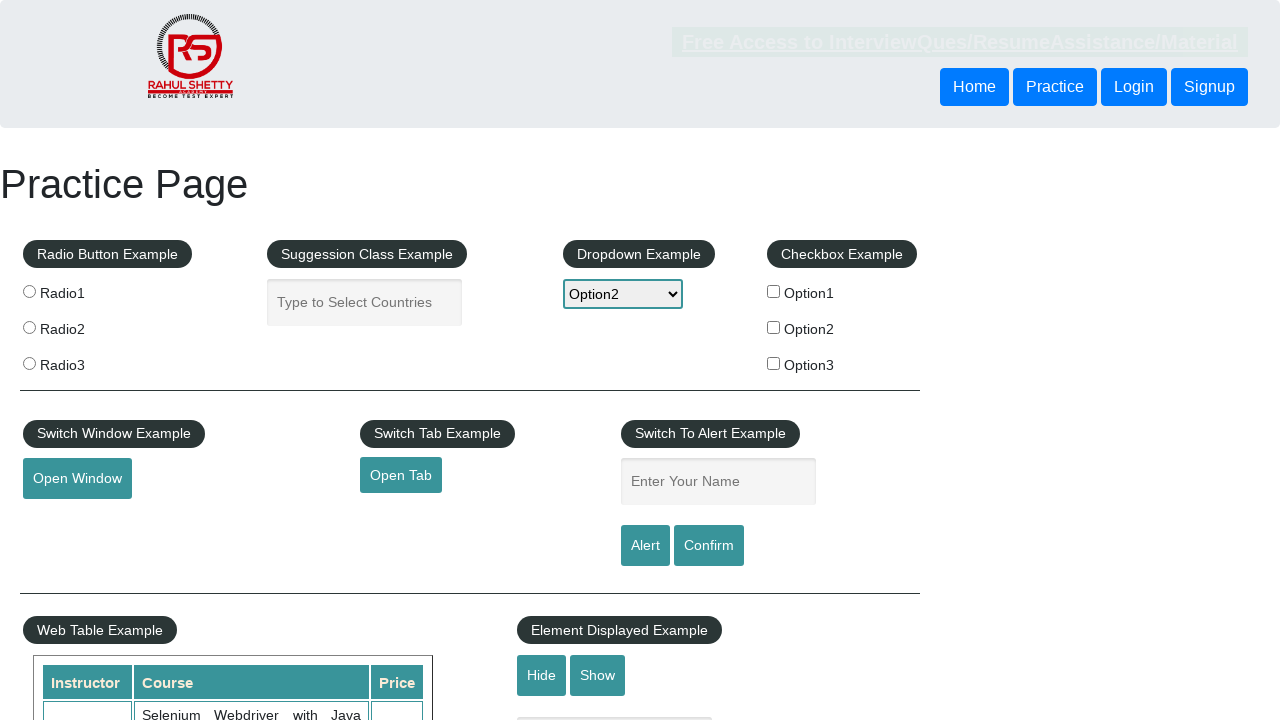

Selected Option3 from dropdown on [id="dropdown-class-example"]
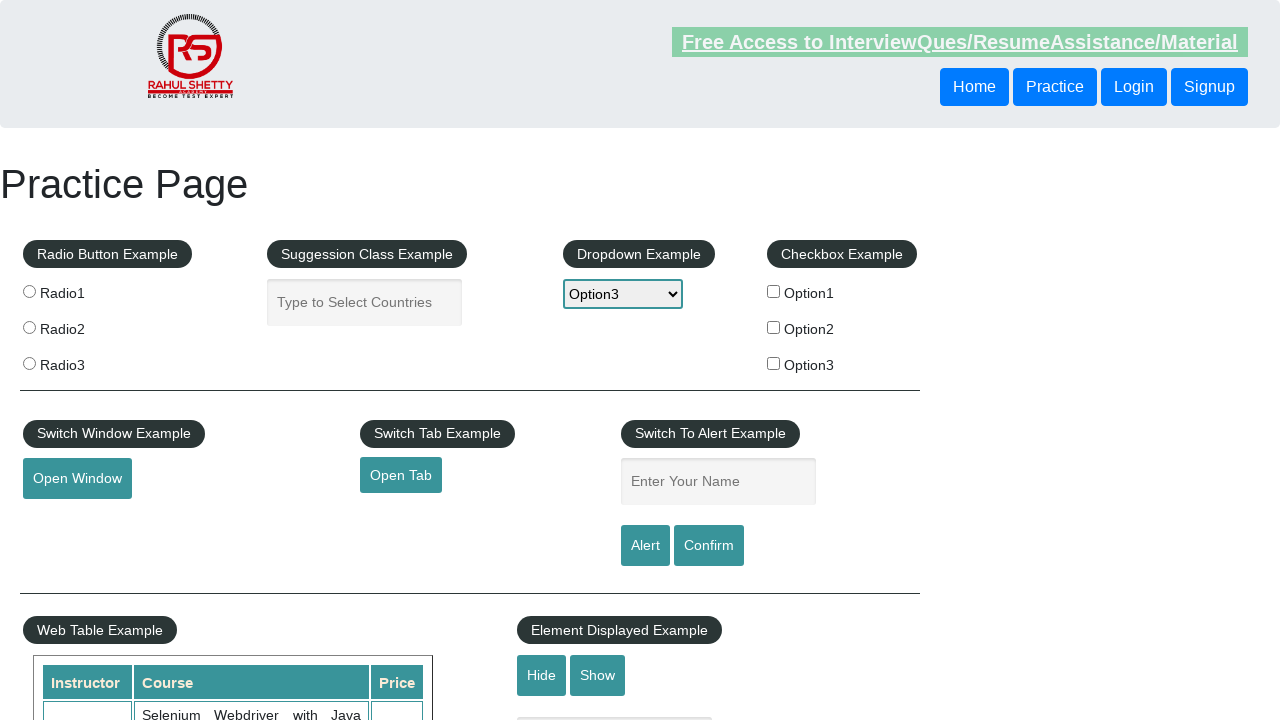

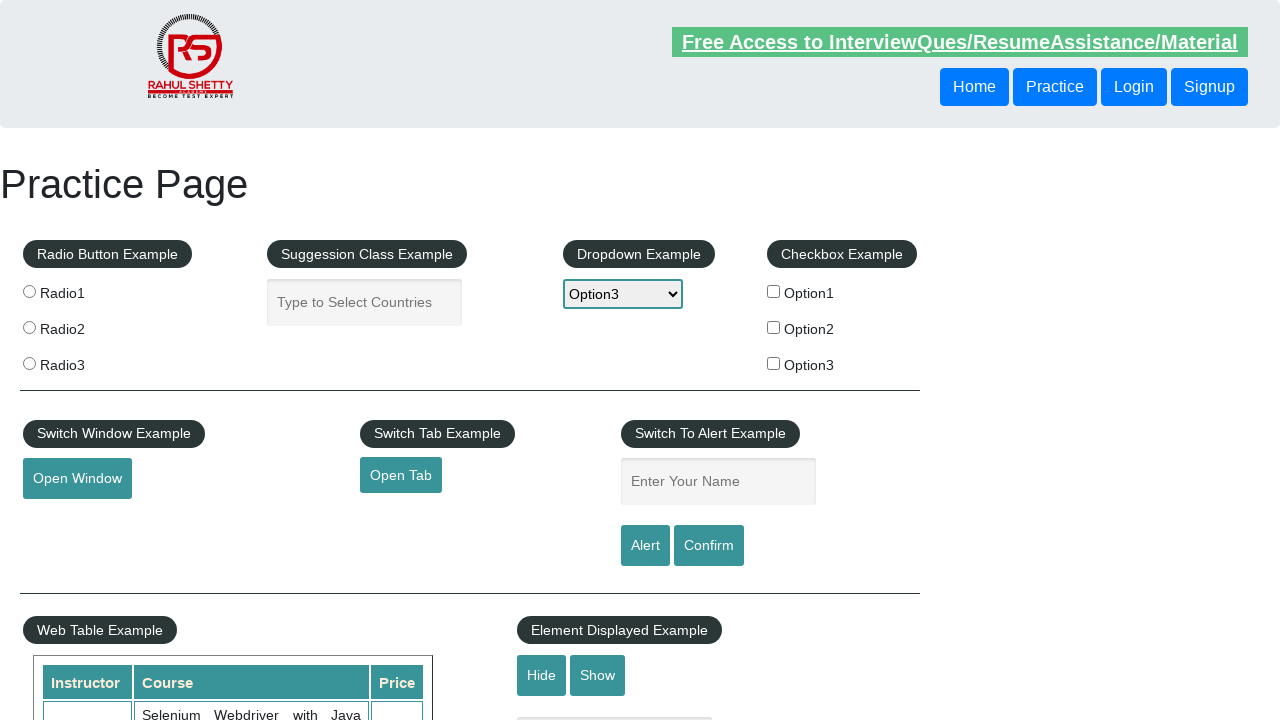